Tests adding a new item to the todo list by filling the input field and pressing Enter, then verifying the item appears

Starting URL: https://demo.playwright.dev/todomvc

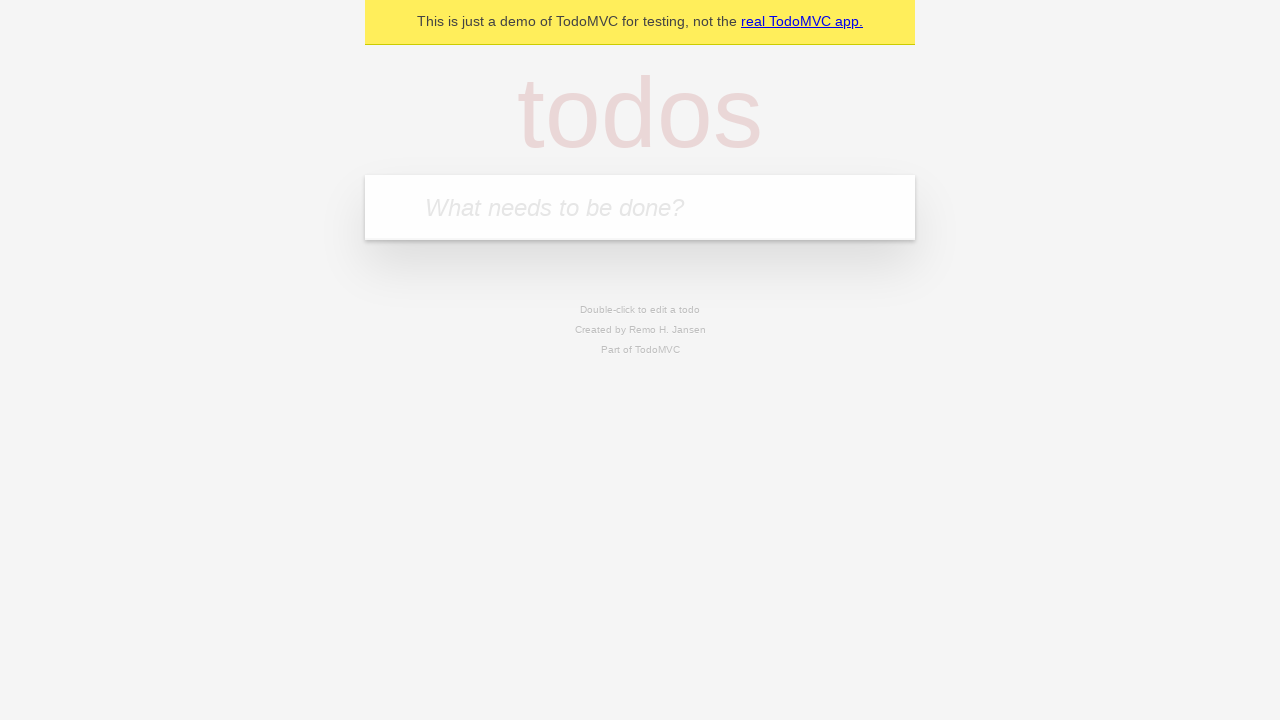

Filled new todo input field with 'Hello' on input.new-todo
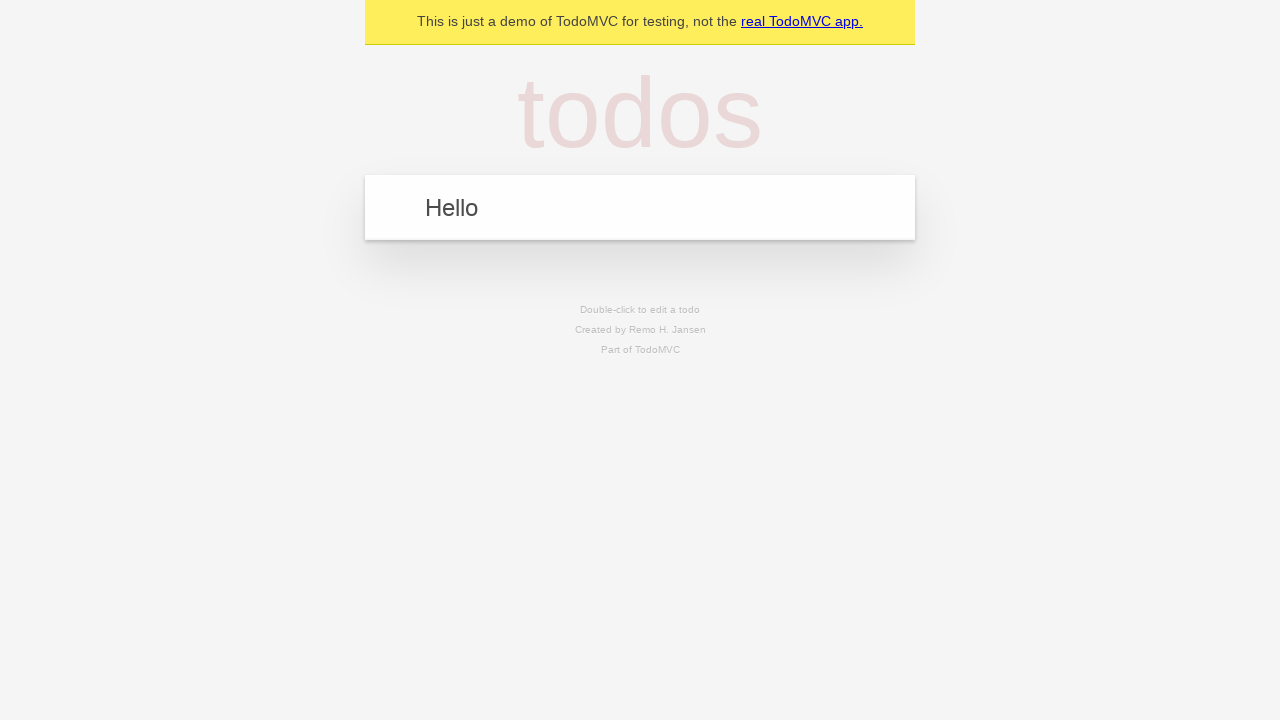

Pressed Enter to add the new todo item on input.new-todo
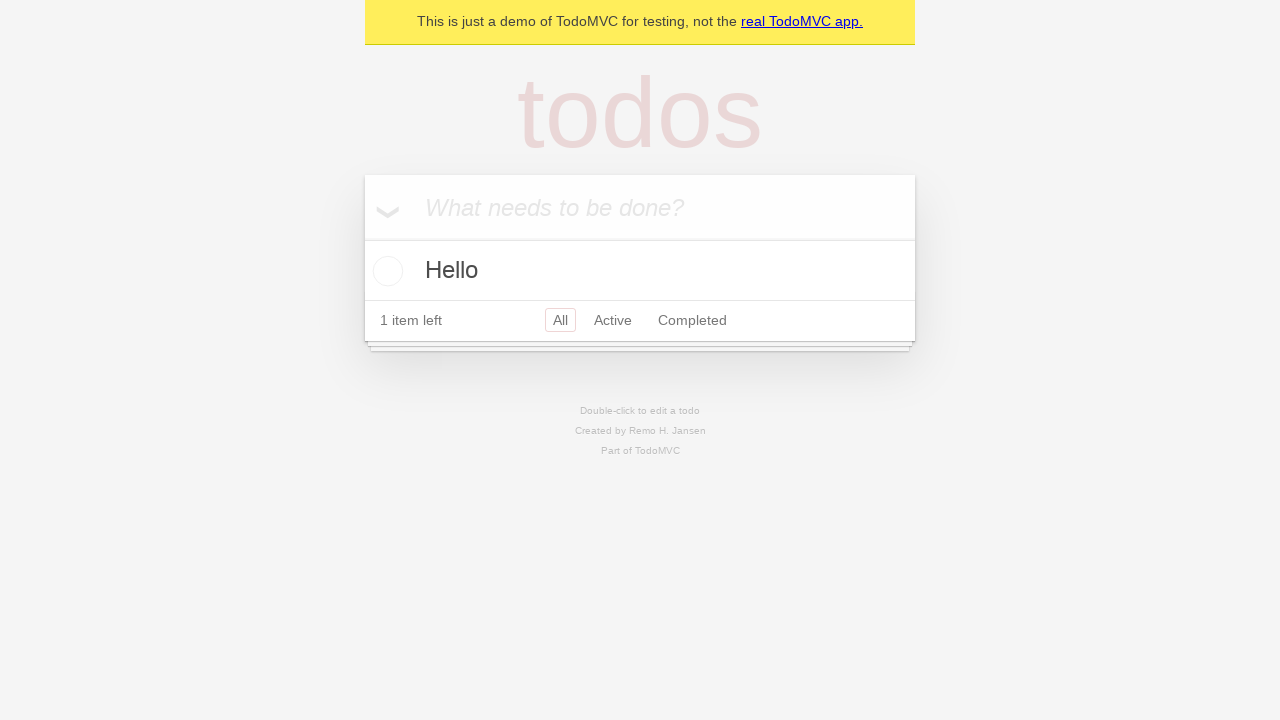

Verified the todo item appeared in the list
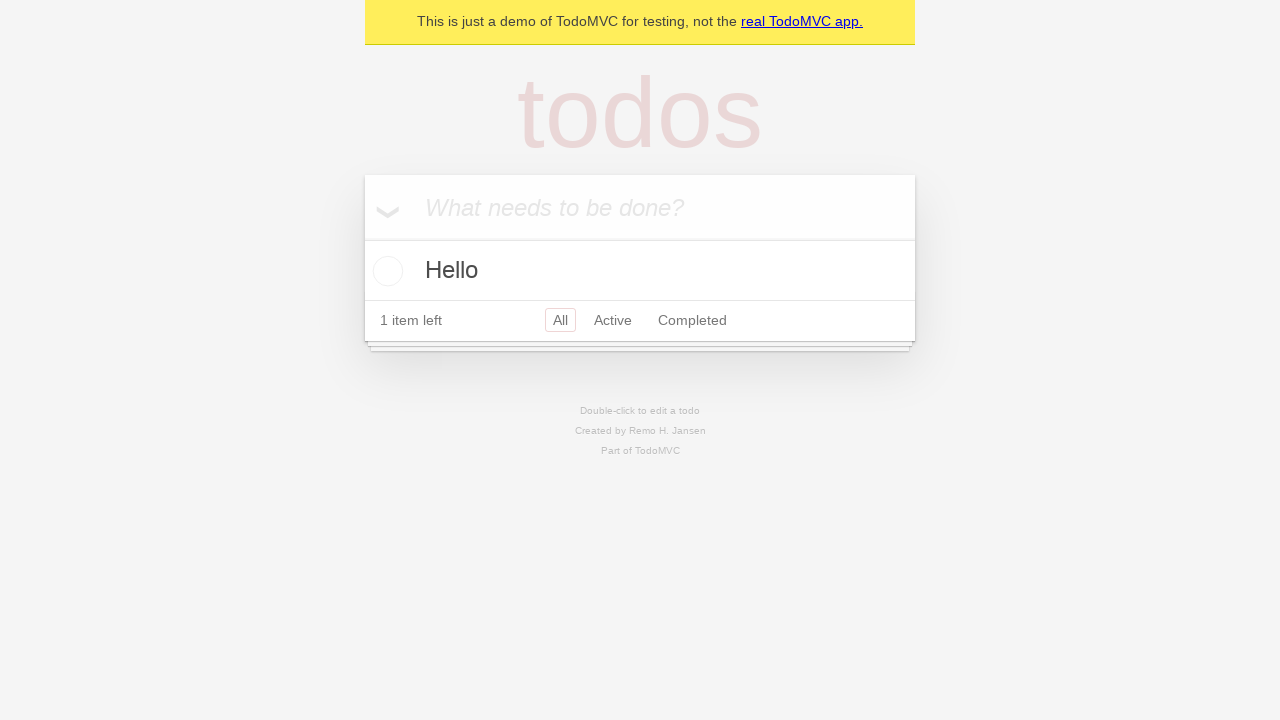

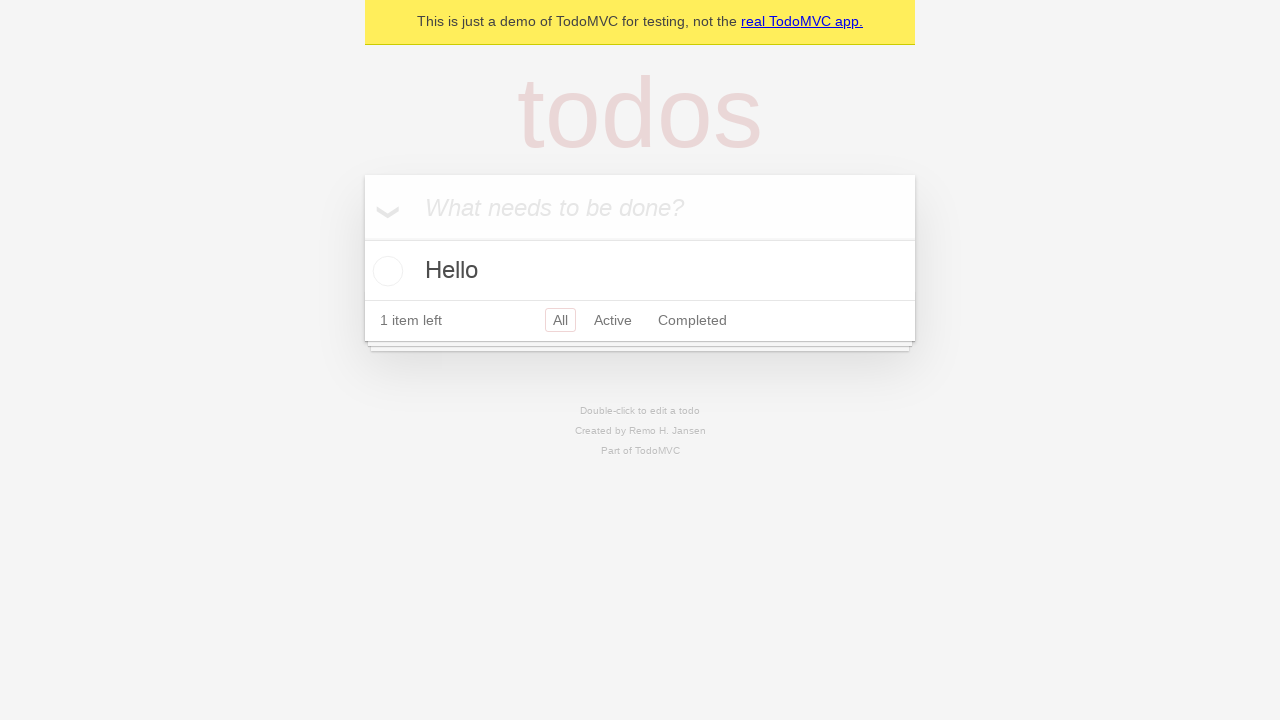